Tests navigation to demo site by clicking a link that opens in a new tab and switching to it

Starting URL: https://www.toolsqa.com/selenium-training/

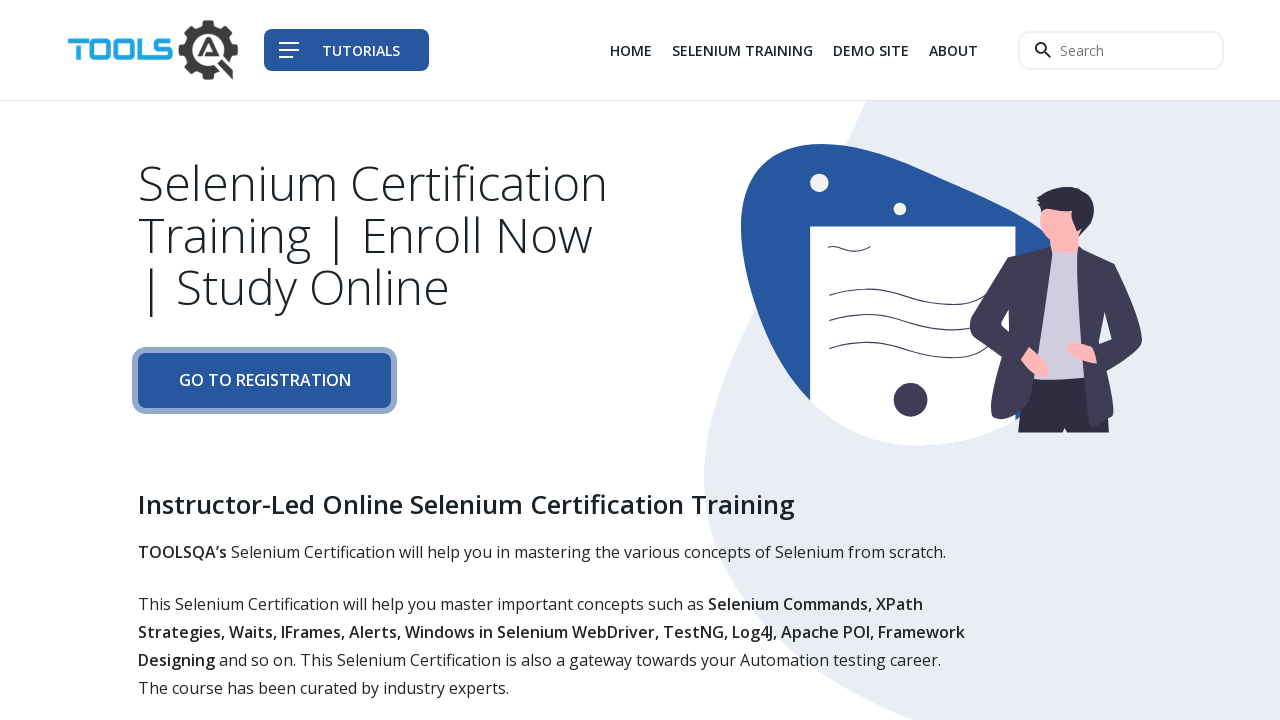

Clicked demo site link (3rd navigation item) which opens in a new tab at (871, 50) on div.col-auto li:nth-child(3) a
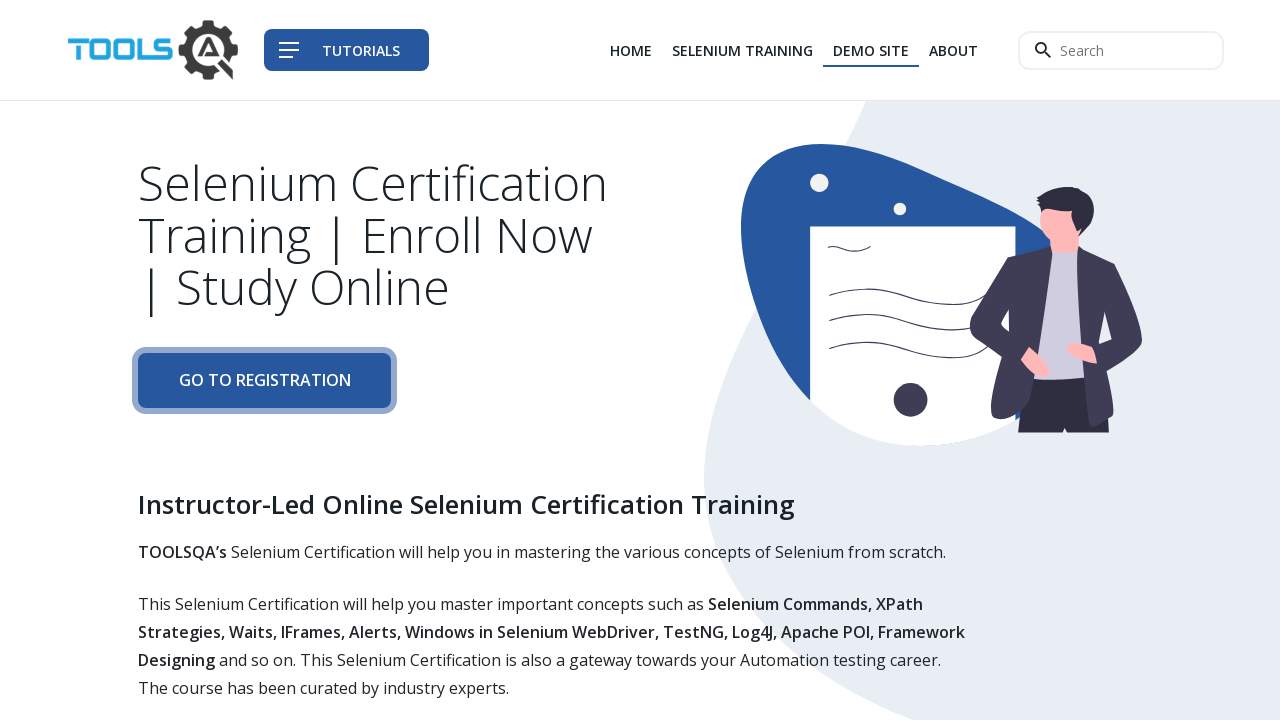

Captured new page object from tab
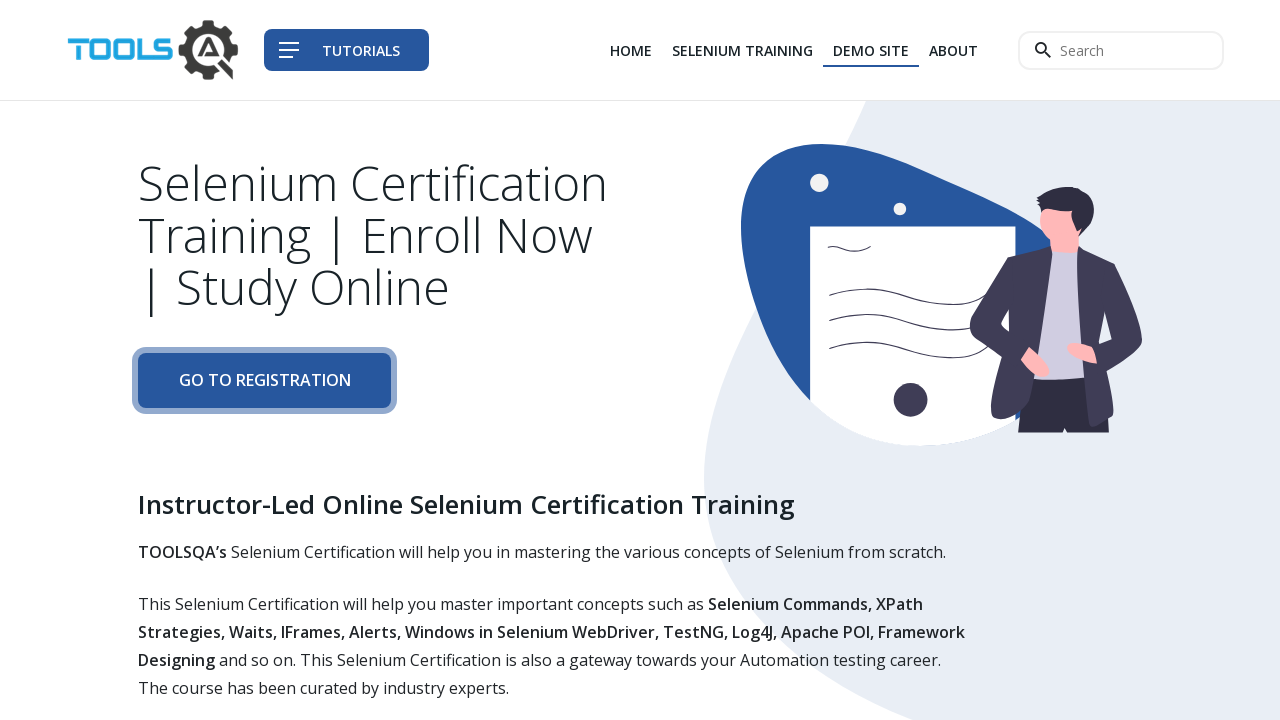

New page loaded successfully
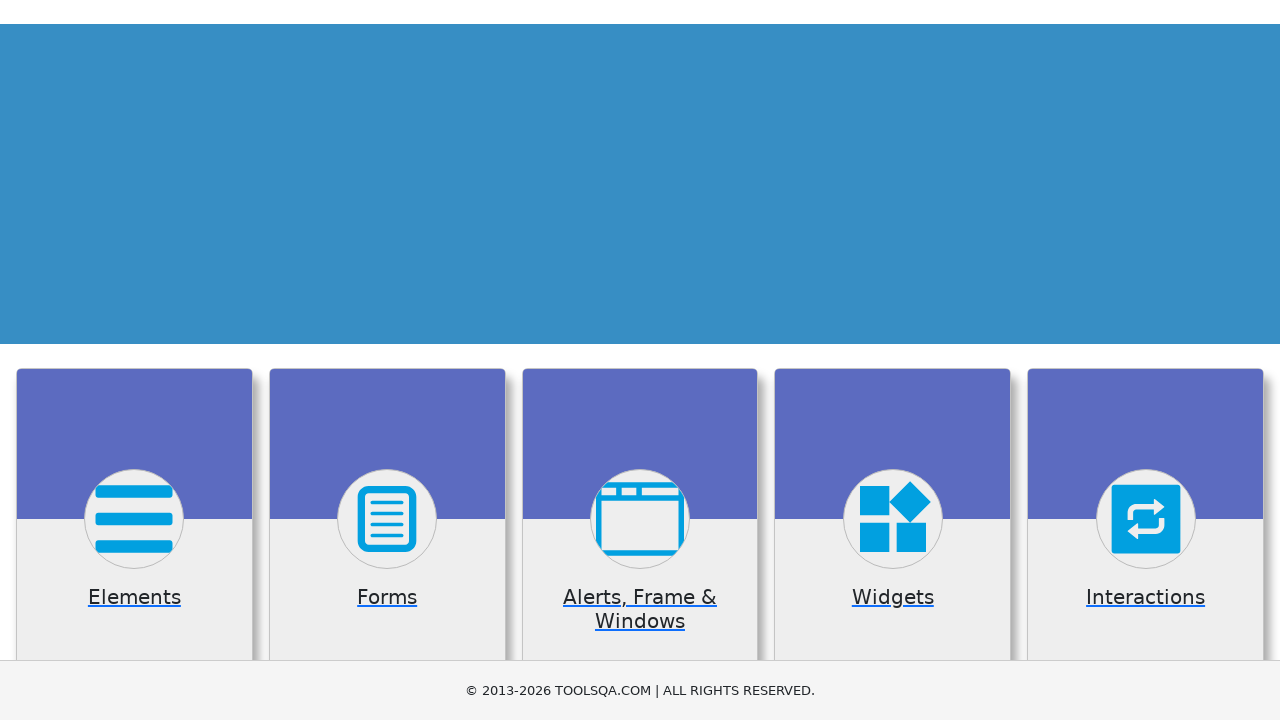

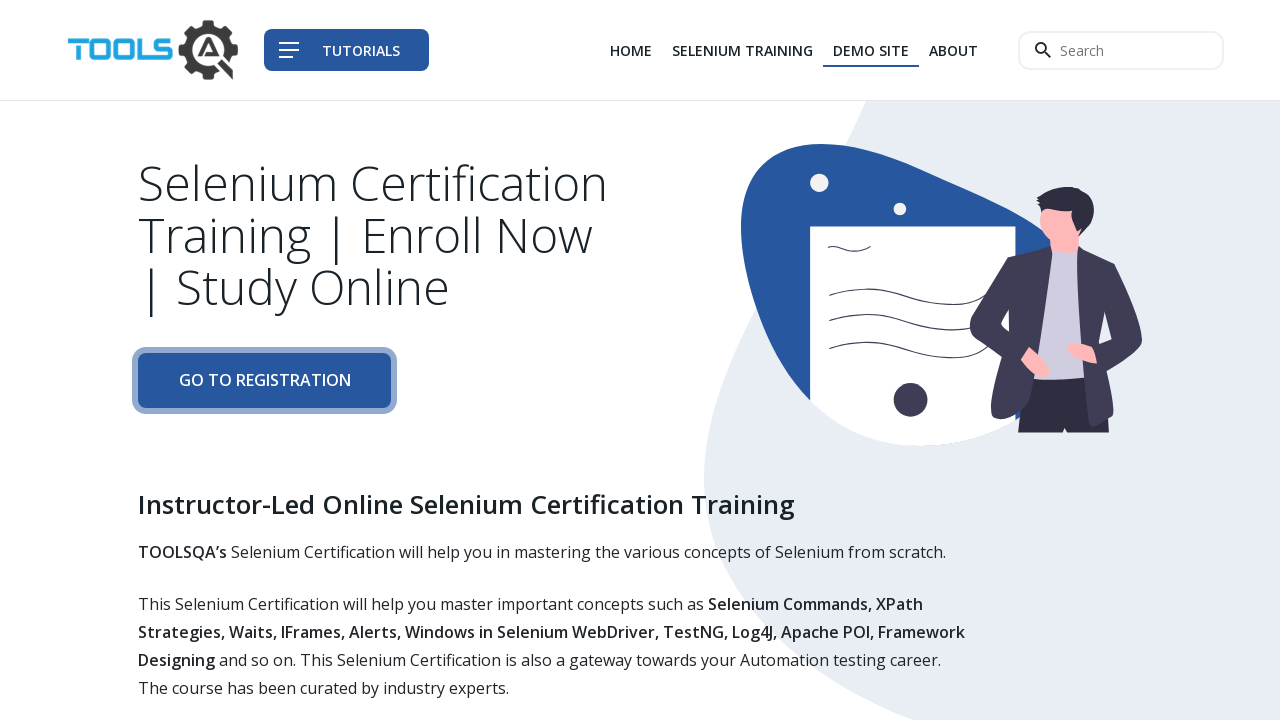